Navigates to OrangeHRM demo site - a basic browser navigation test with no further actions.

Starting URL: https://opensource-demo.orangehrmlive.com/

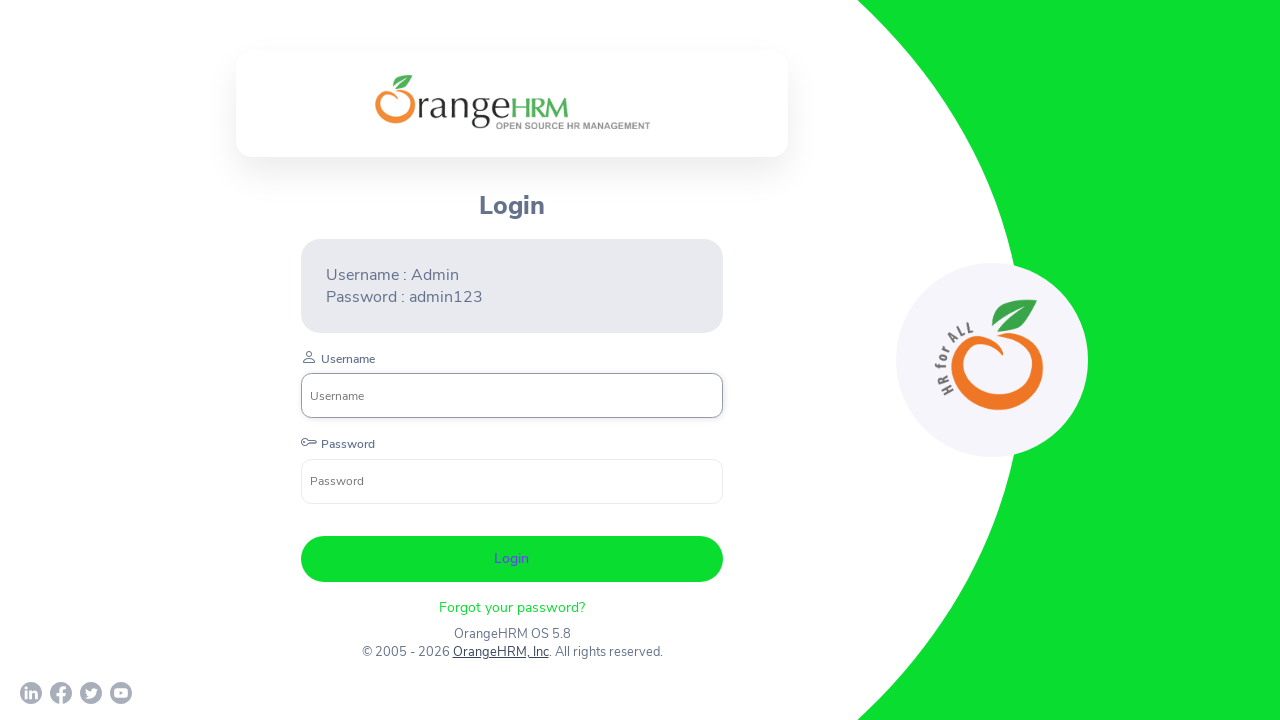

Navigated to OrangeHRM demo site
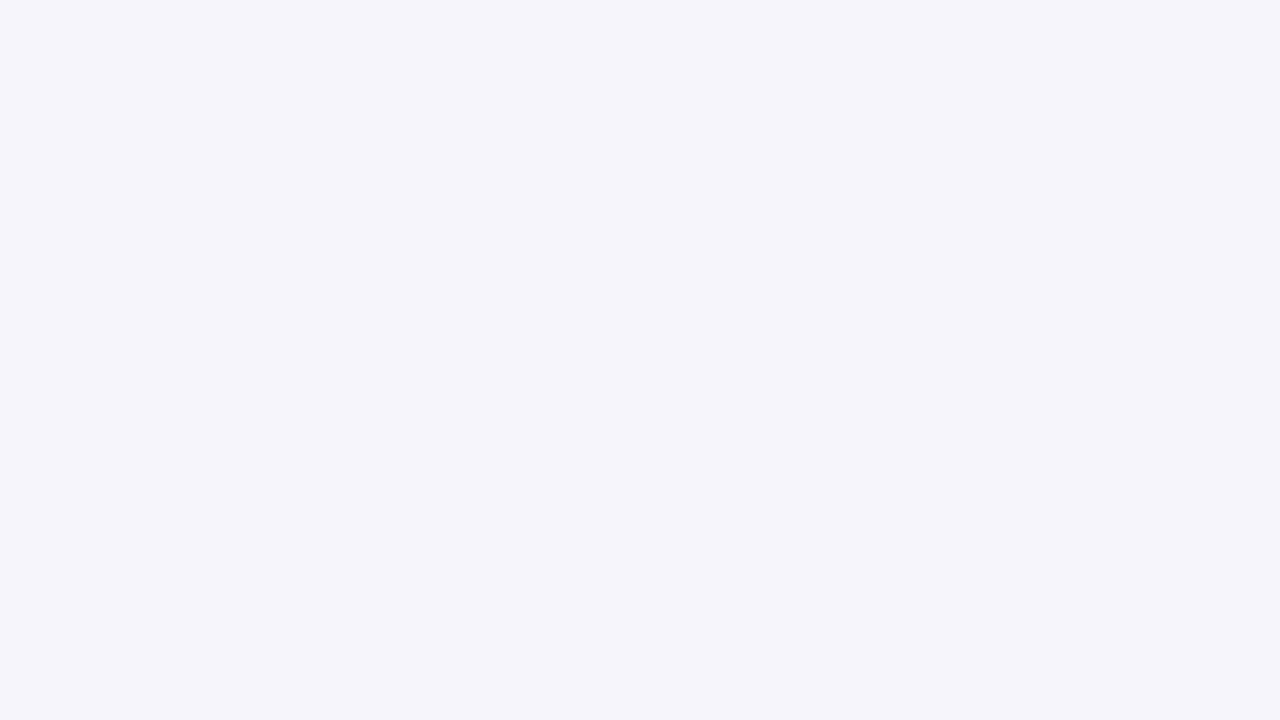

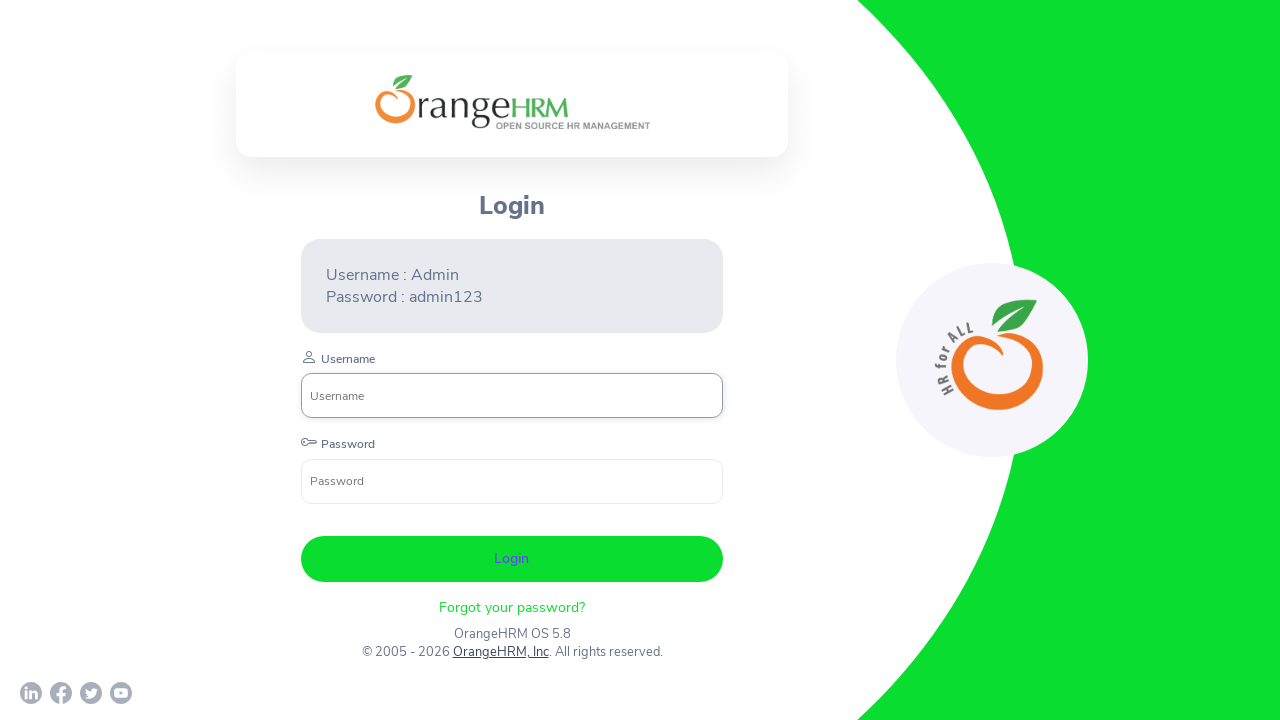